Tests the contact us form submission by navigating to the contact page, filling in name, email, and message fields with test data.

Starting URL: https://shopdemo-alex-hot.koyeb.app/

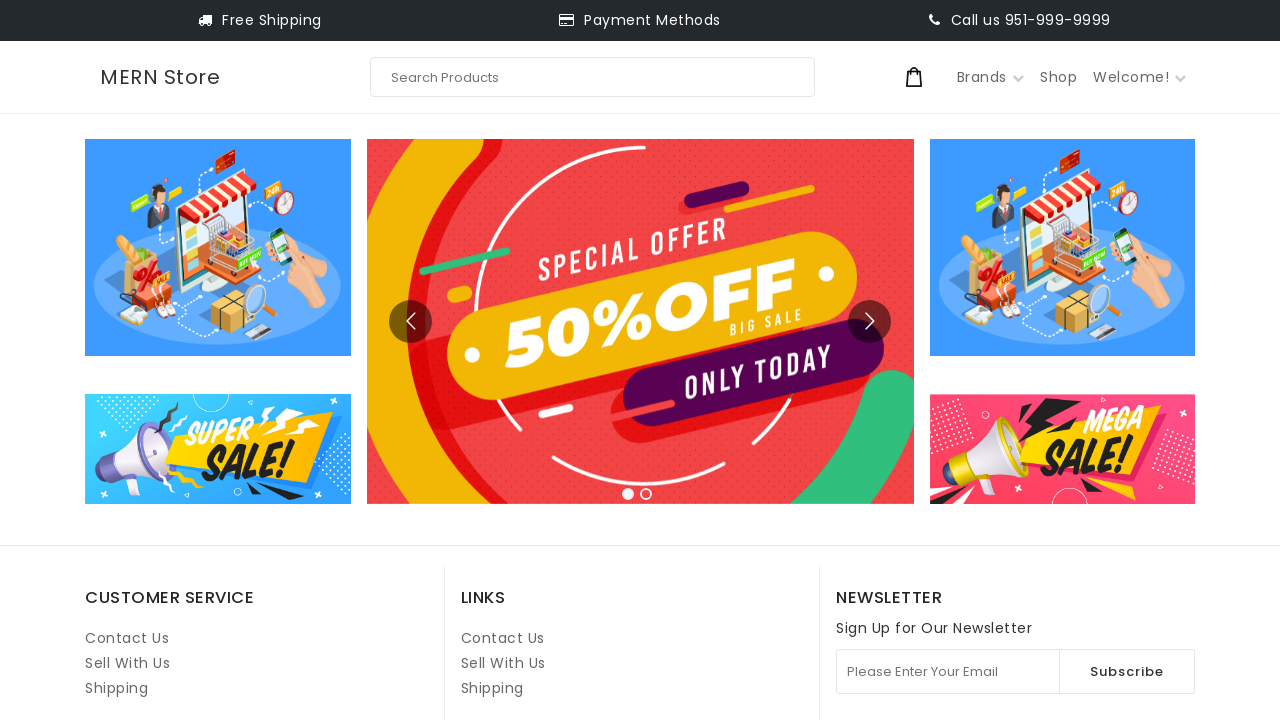

Clicked on Contact Us link (second instance) at (503, 638) on internal:role=link[name="Contact Us"i] >> nth=1
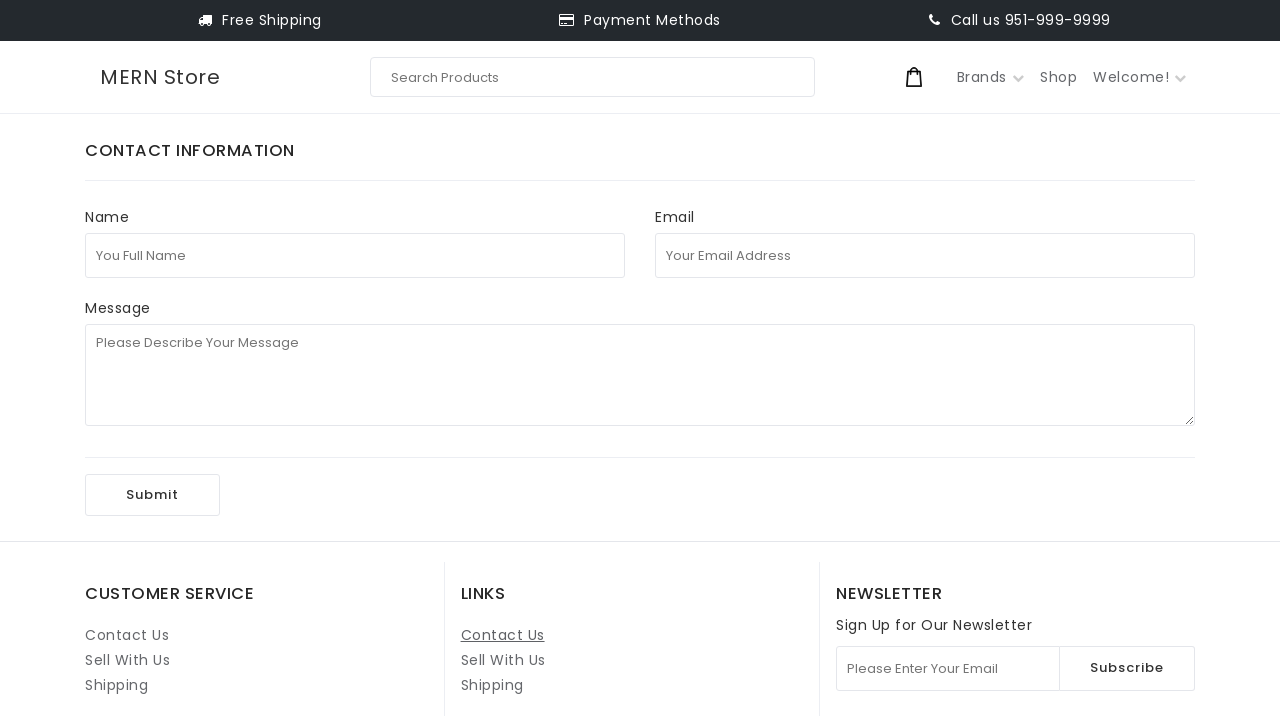

Clicked on full name field at (355, 255) on internal:attr=[placeholder="You Full Name"i]
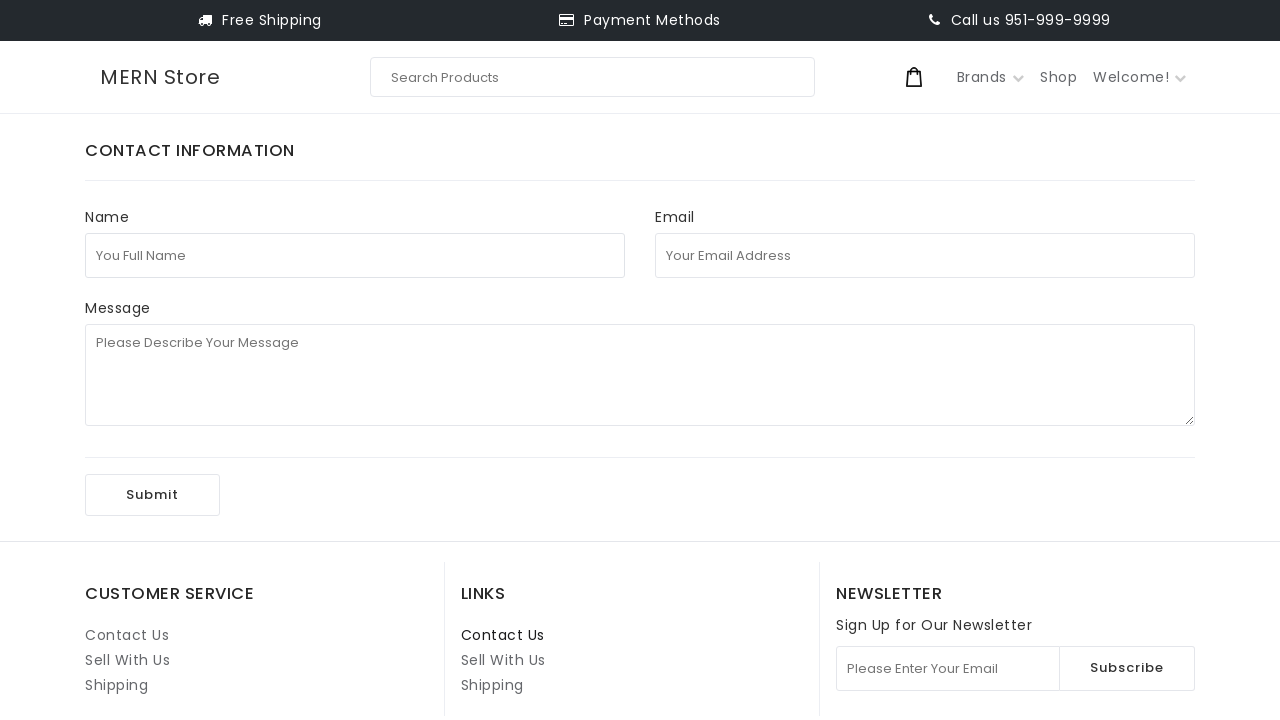

Filled full name field with 'test123' on internal:attr=[placeholder="You Full Name"i]
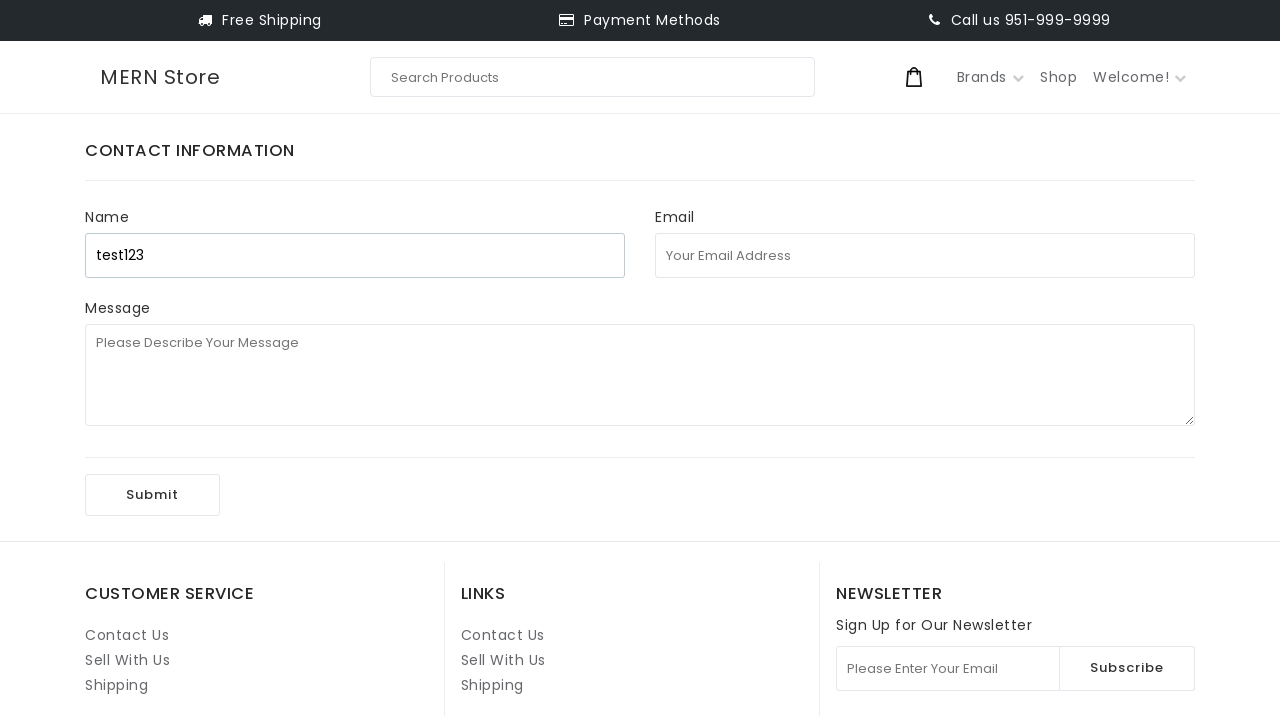

Clicked on email address field at (925, 255) on internal:attr=[placeholder="Your Email Address"i]
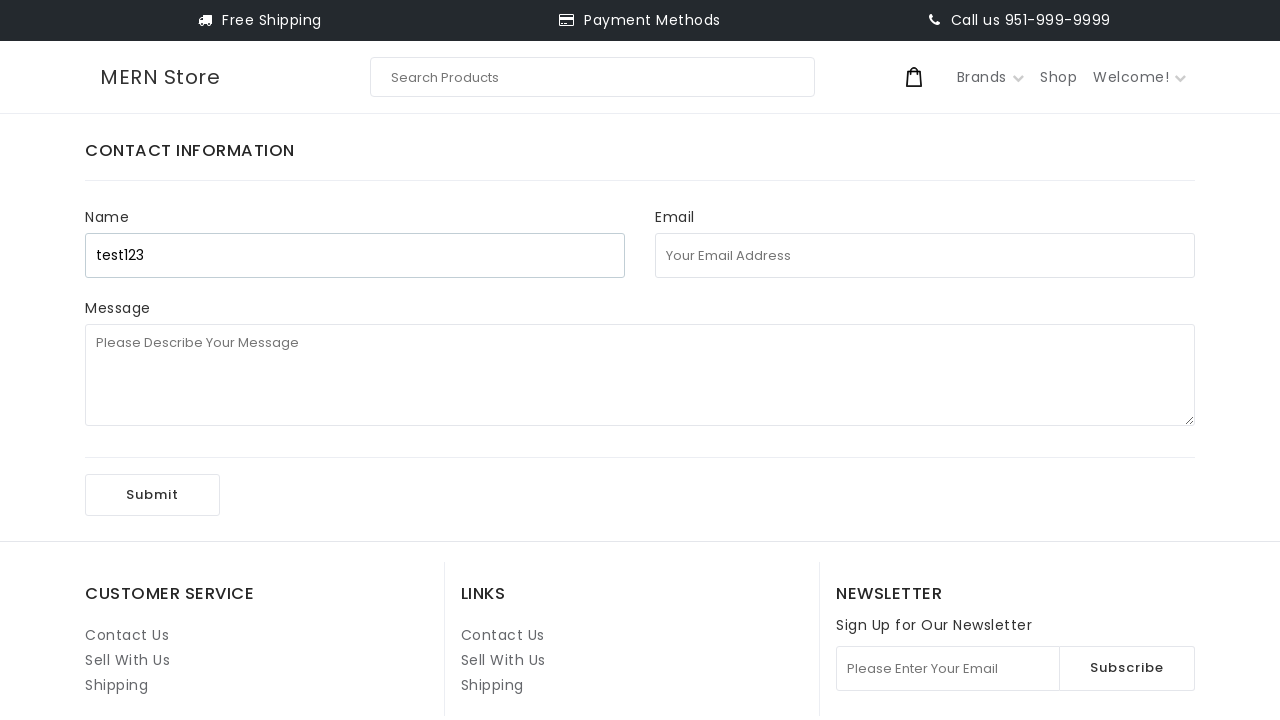

Filled email field with 'testuser8472@uuu.com' on internal:attr=[placeholder="Your Email Address"i]
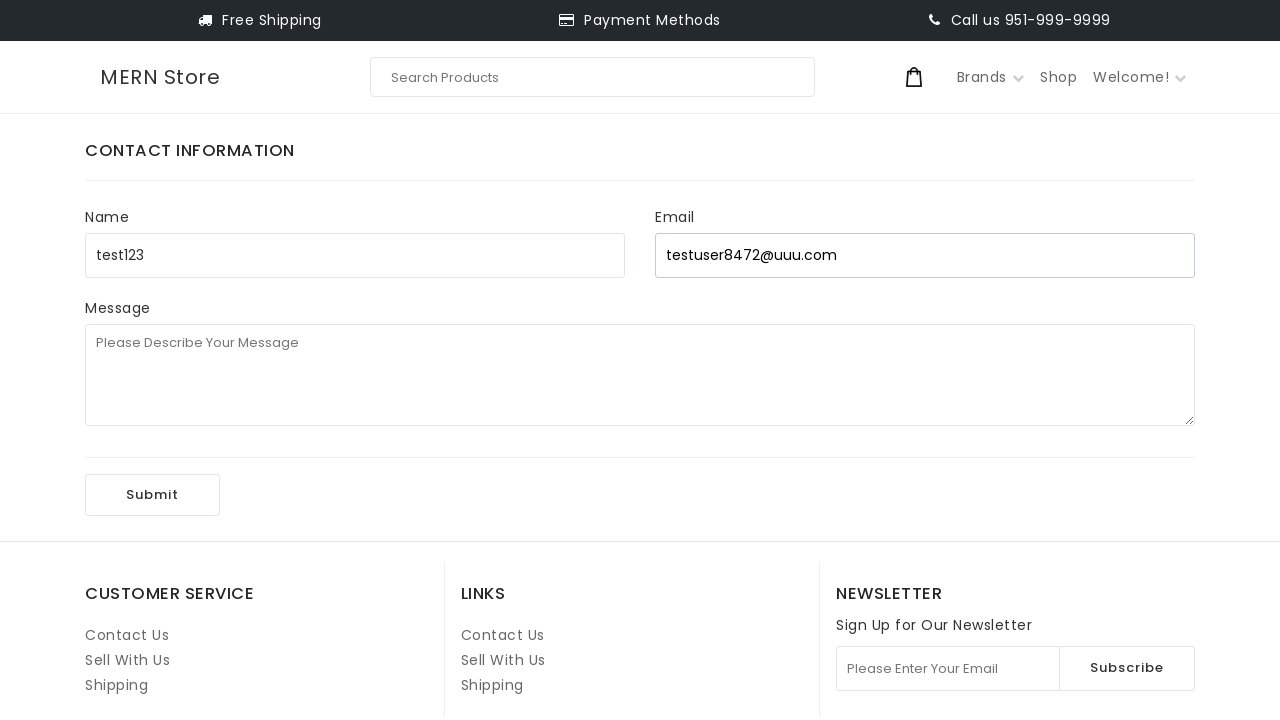

Clicked on message field at (640, 375) on internal:attr=[placeholder="Please Describe Your Message"i]
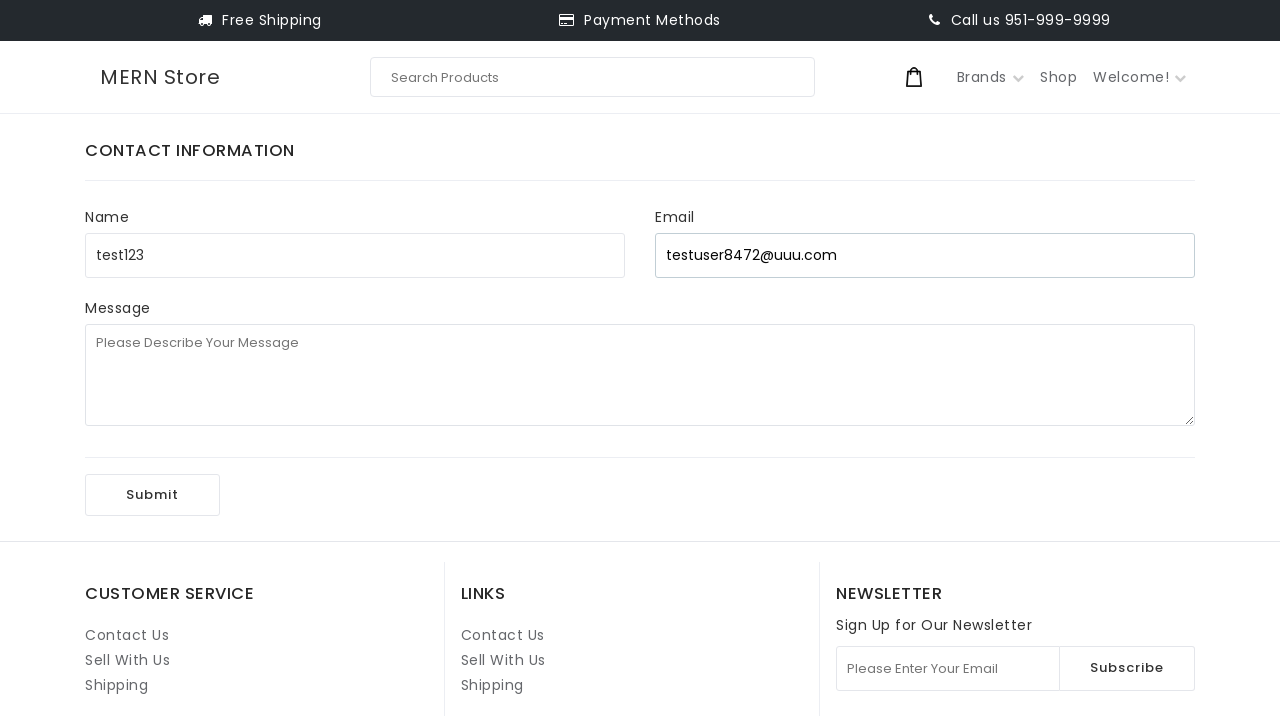

Filled message field with '1st playwright test' on internal:attr=[placeholder="Please Describe Your Message"i]
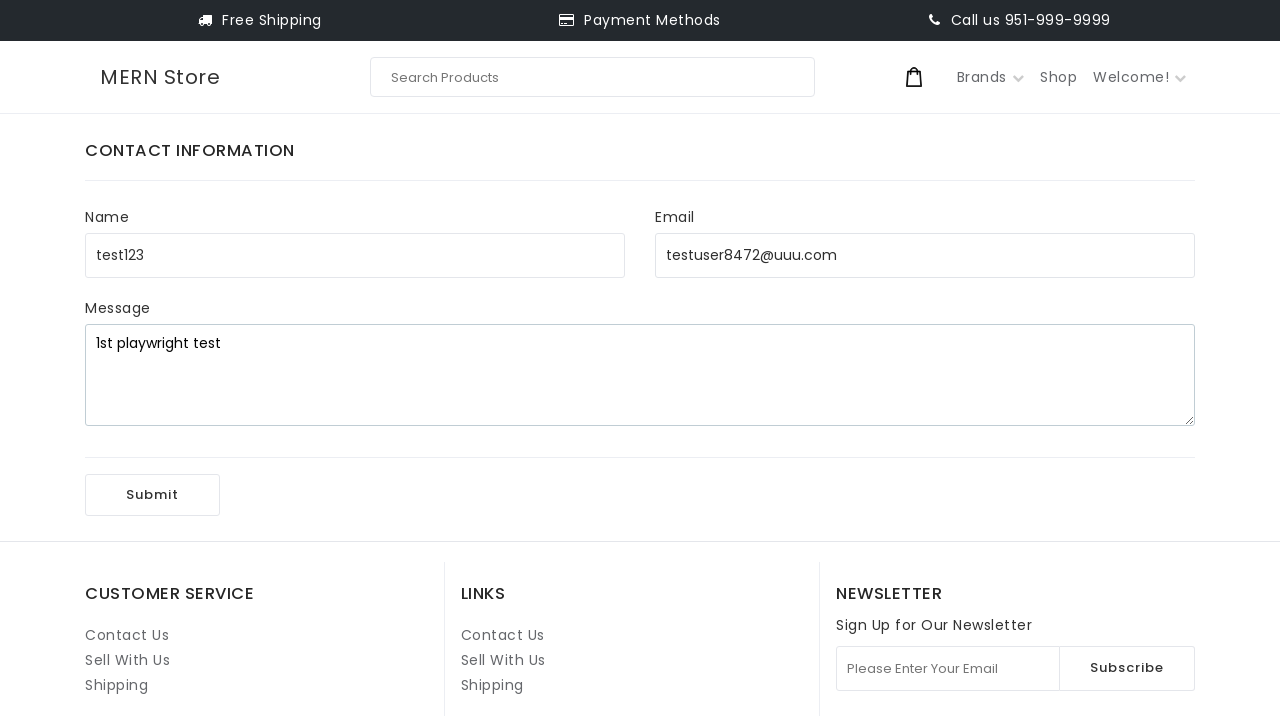

Full name field is visible and ready
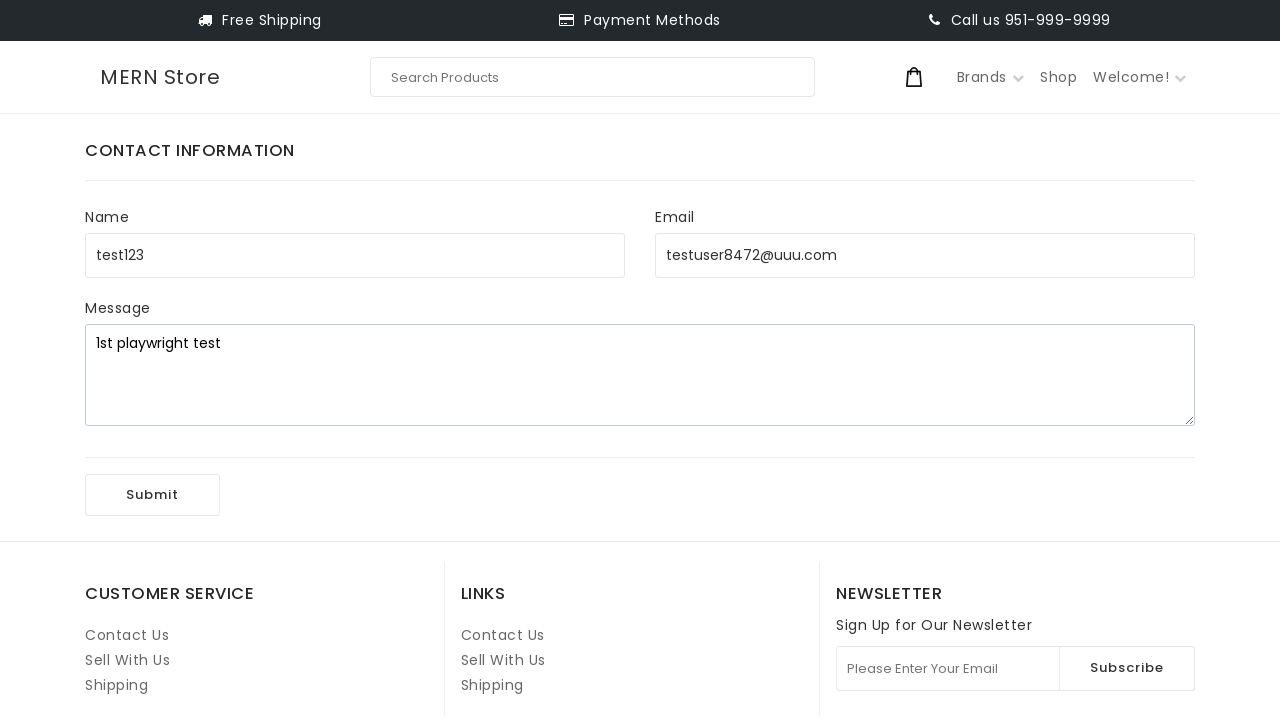

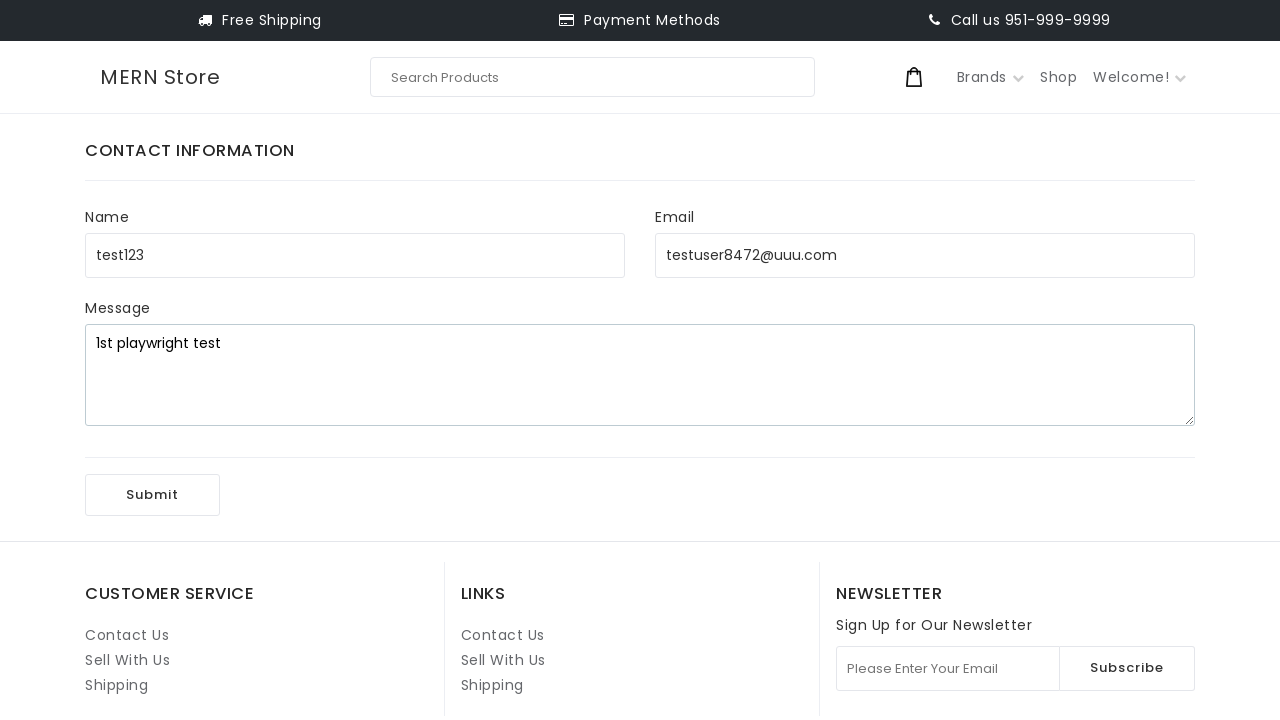